Tests that entered text is trimmed when editing a todo item.

Starting URL: https://demo.playwright.dev/todomvc

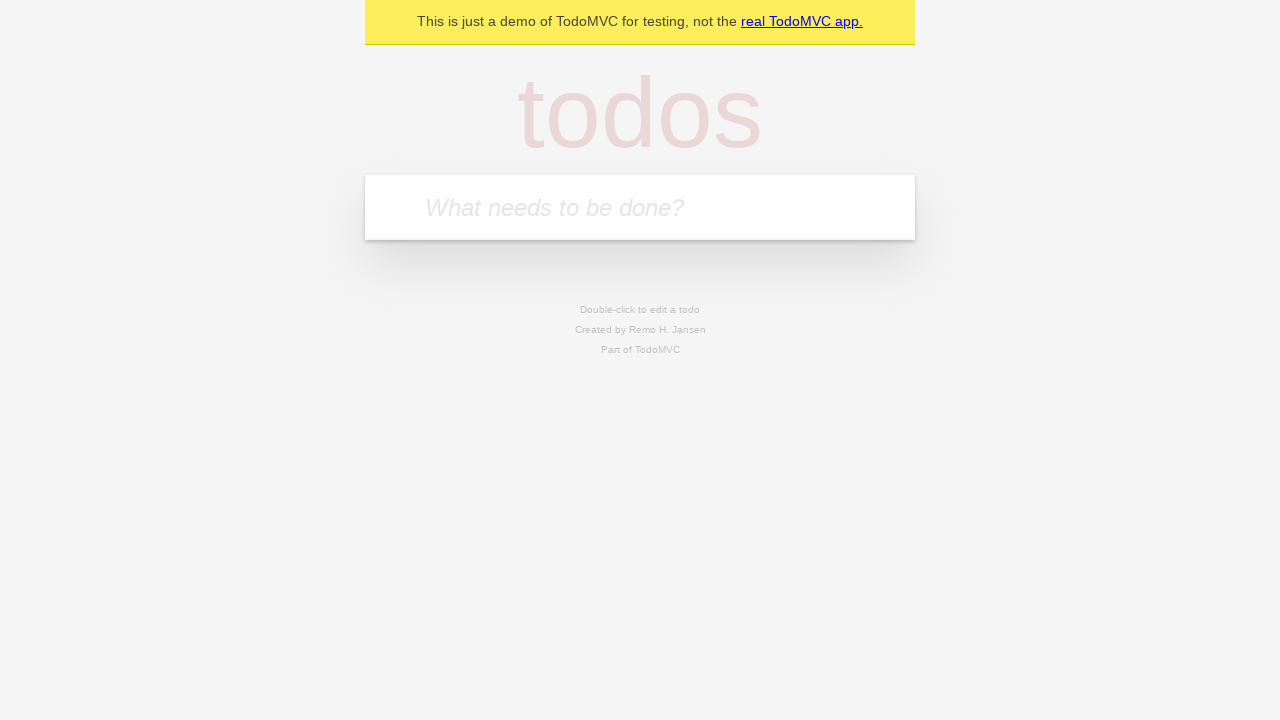

Filled first todo input with 'buy some cheese' on internal:attr=[placeholder="What needs to be done?"i]
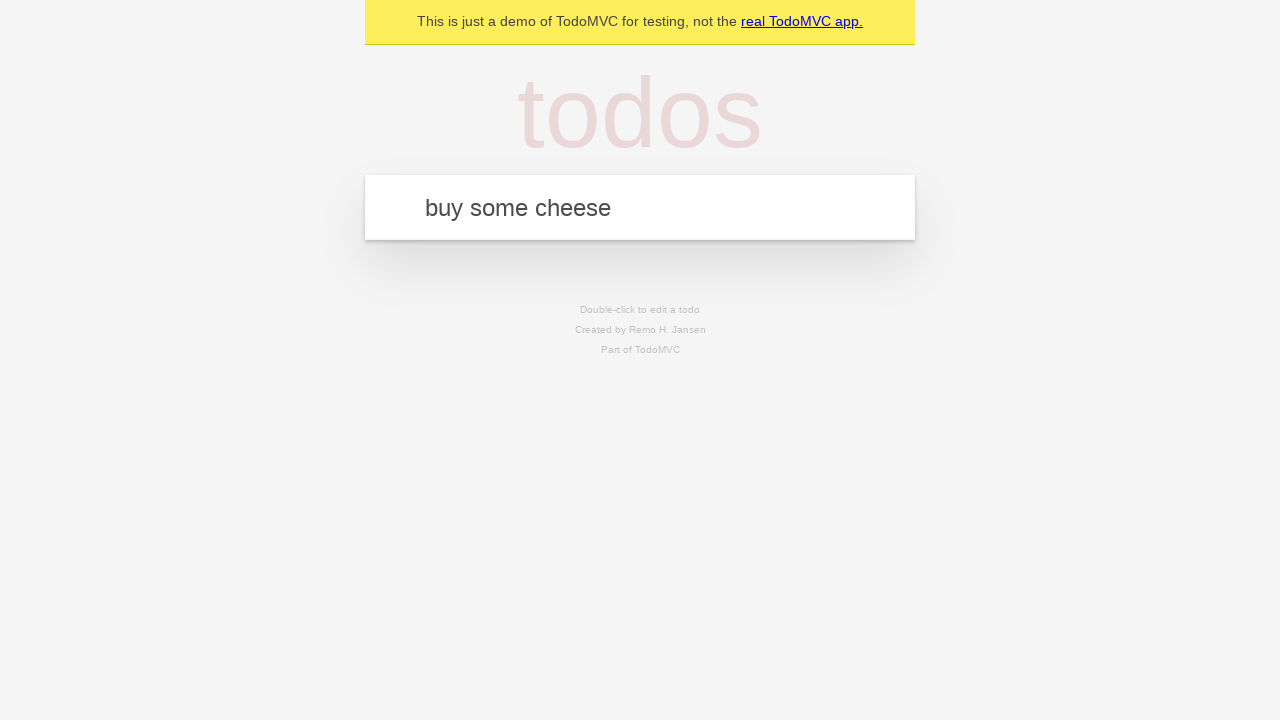

Pressed Enter to create first todo on internal:attr=[placeholder="What needs to be done?"i]
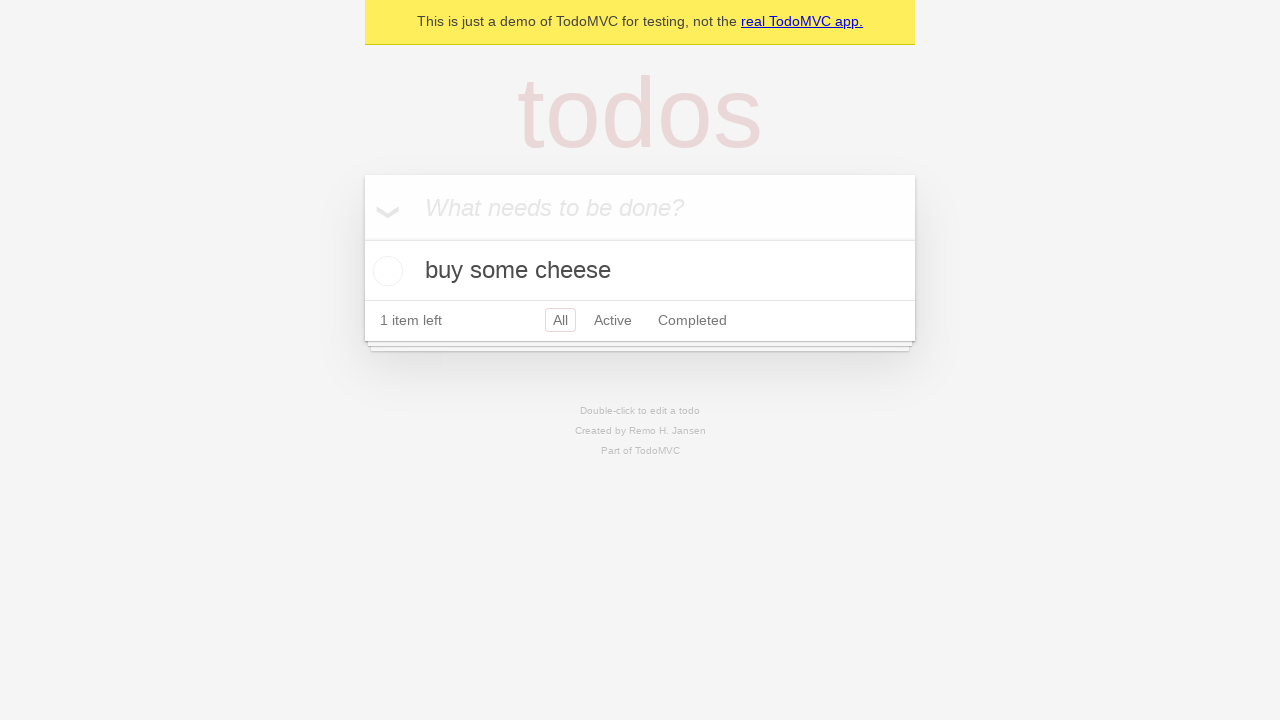

Filled second todo input with 'feed the cat' on internal:attr=[placeholder="What needs to be done?"i]
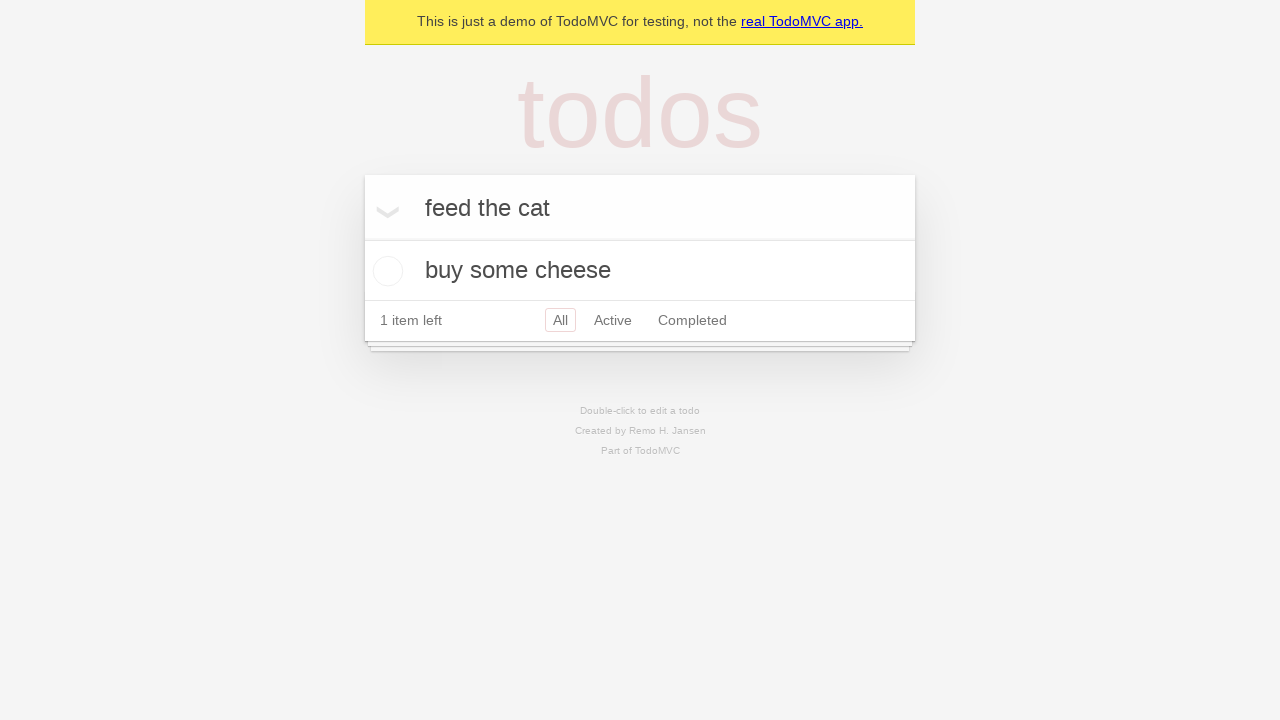

Pressed Enter to create second todo on internal:attr=[placeholder="What needs to be done?"i]
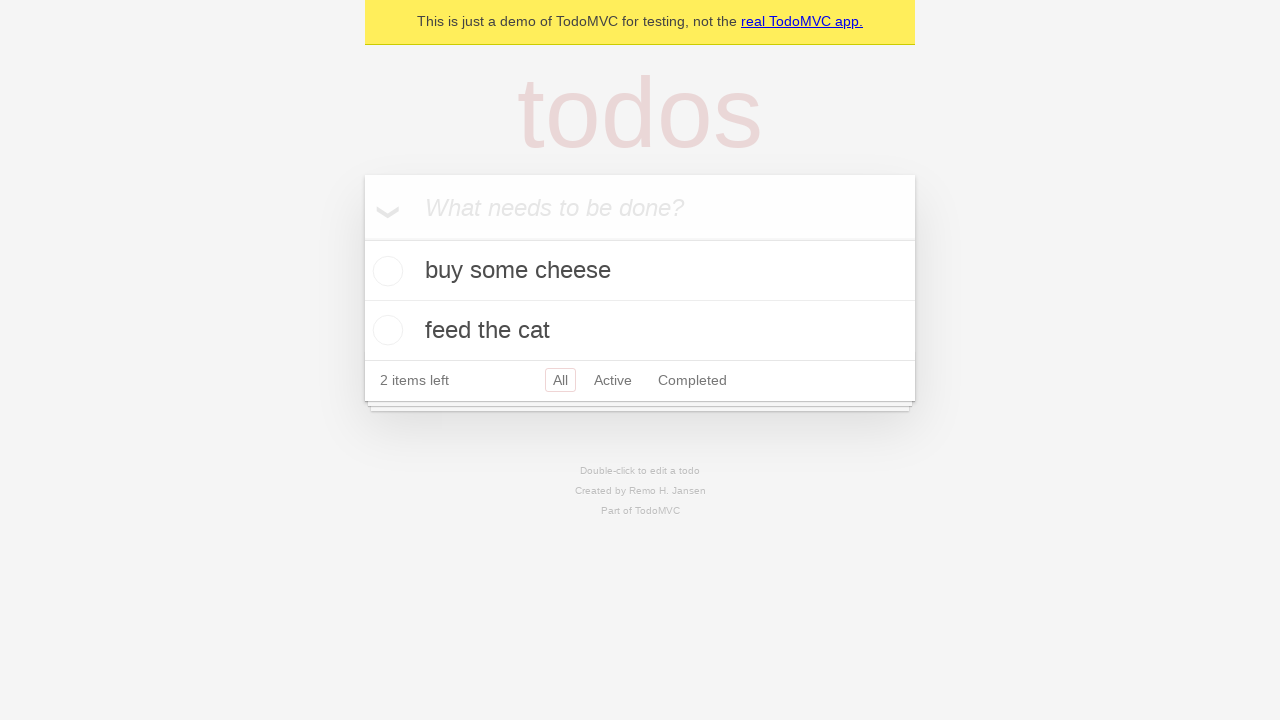

Filled third todo input with 'book a doctors appointment' on internal:attr=[placeholder="What needs to be done?"i]
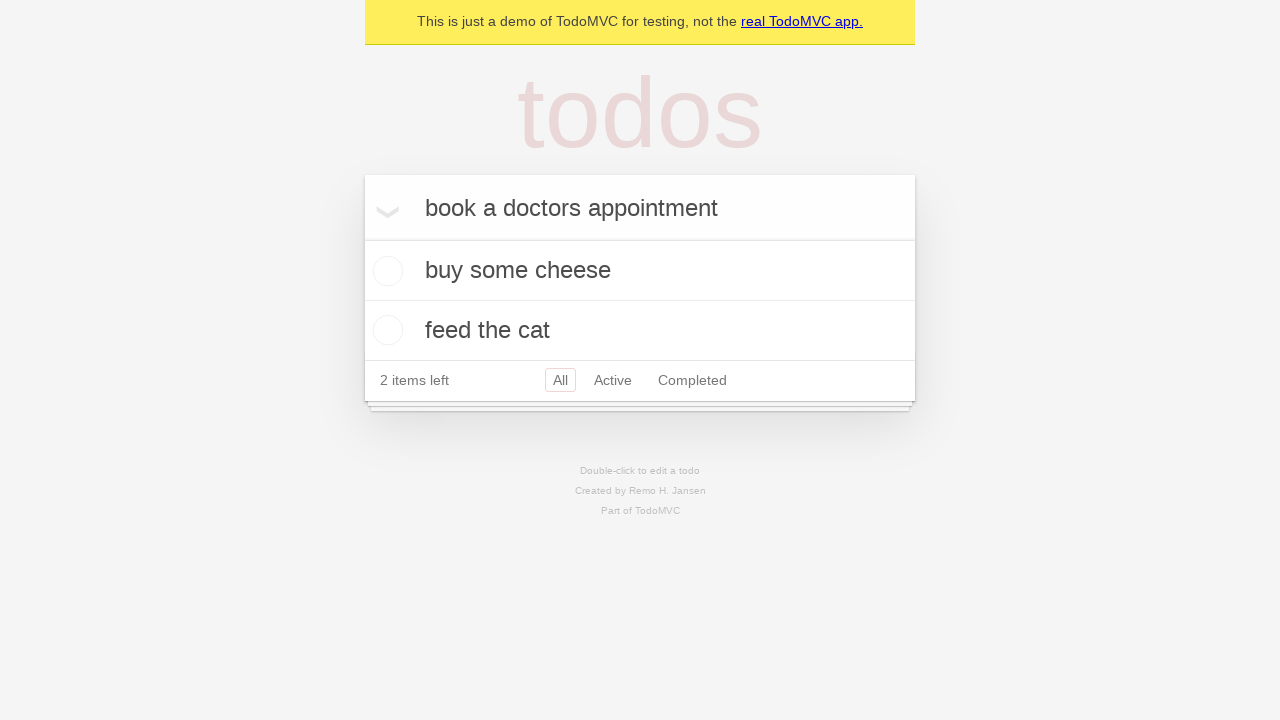

Pressed Enter to create third todo on internal:attr=[placeholder="What needs to be done?"i]
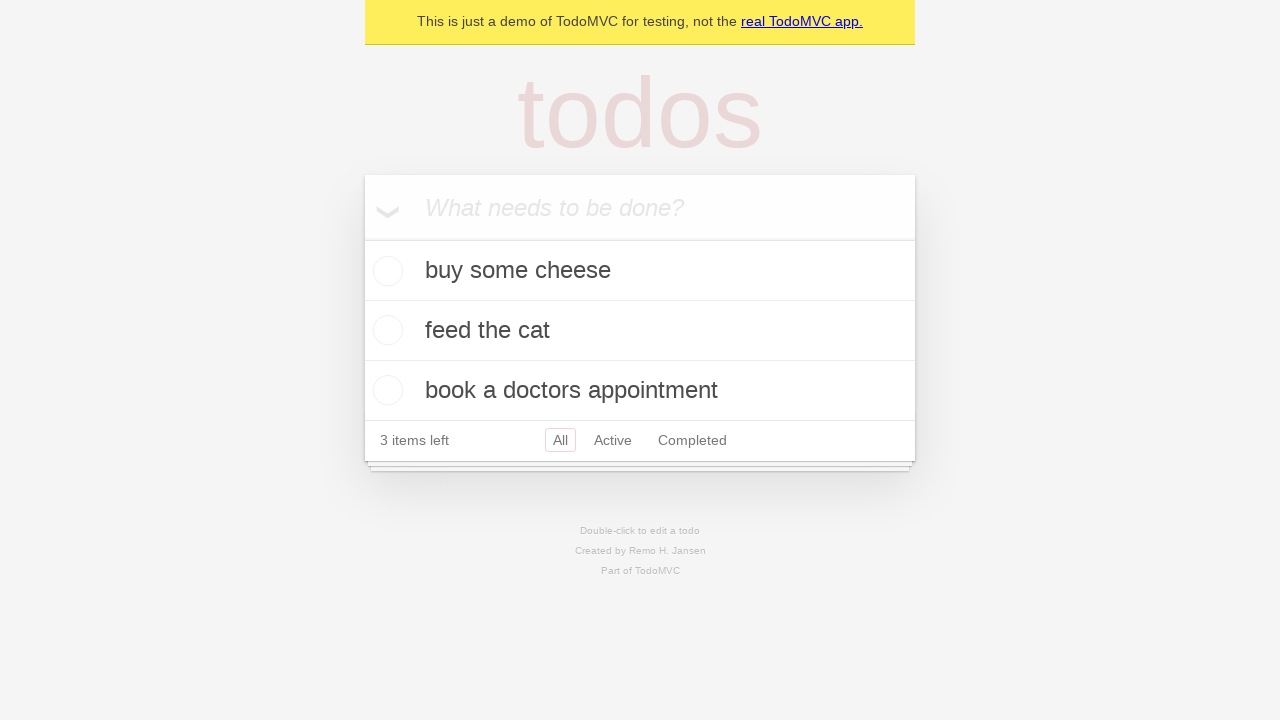

Double-clicked second todo item to enter edit mode at (640, 331) on internal:testid=[data-testid="todo-item"s] >> nth=1
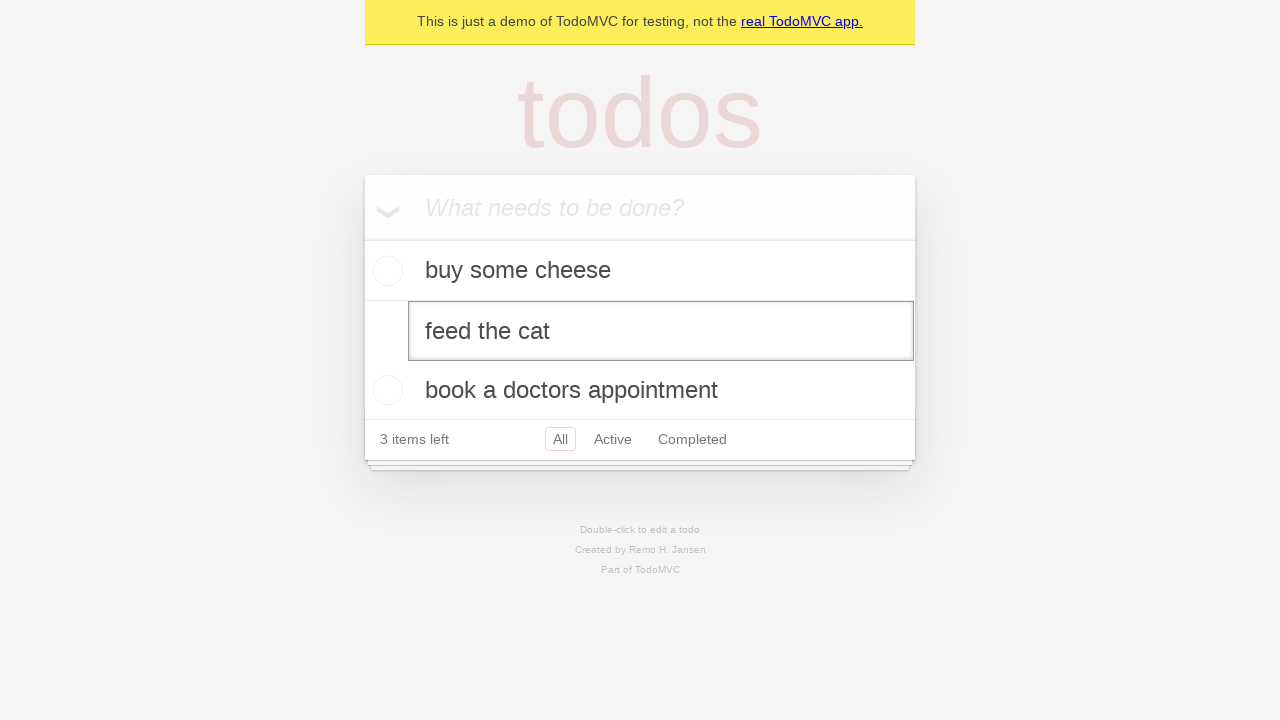

Filled edit textbox with text containing leading and trailing whitespace on internal:testid=[data-testid="todo-item"s] >> nth=1 >> internal:role=textbox[nam
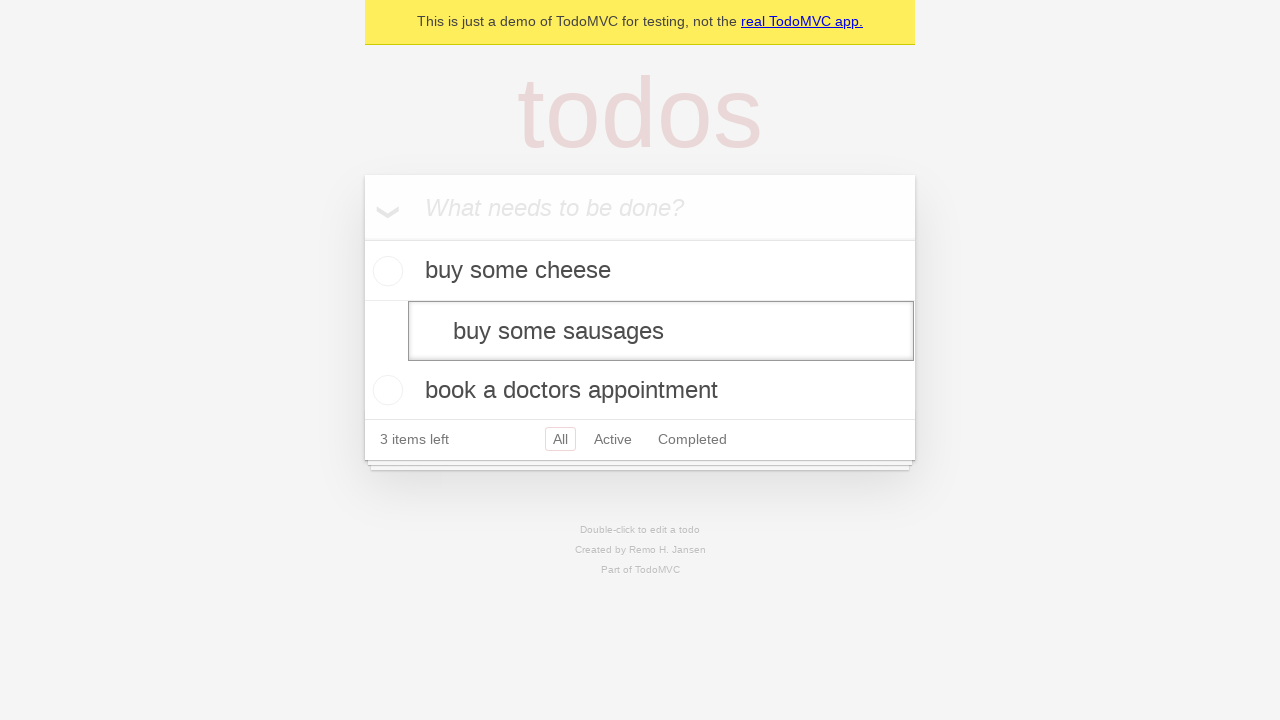

Pressed Enter to save edited todo with trimmed text on internal:testid=[data-testid="todo-item"s] >> nth=1 >> internal:role=textbox[nam
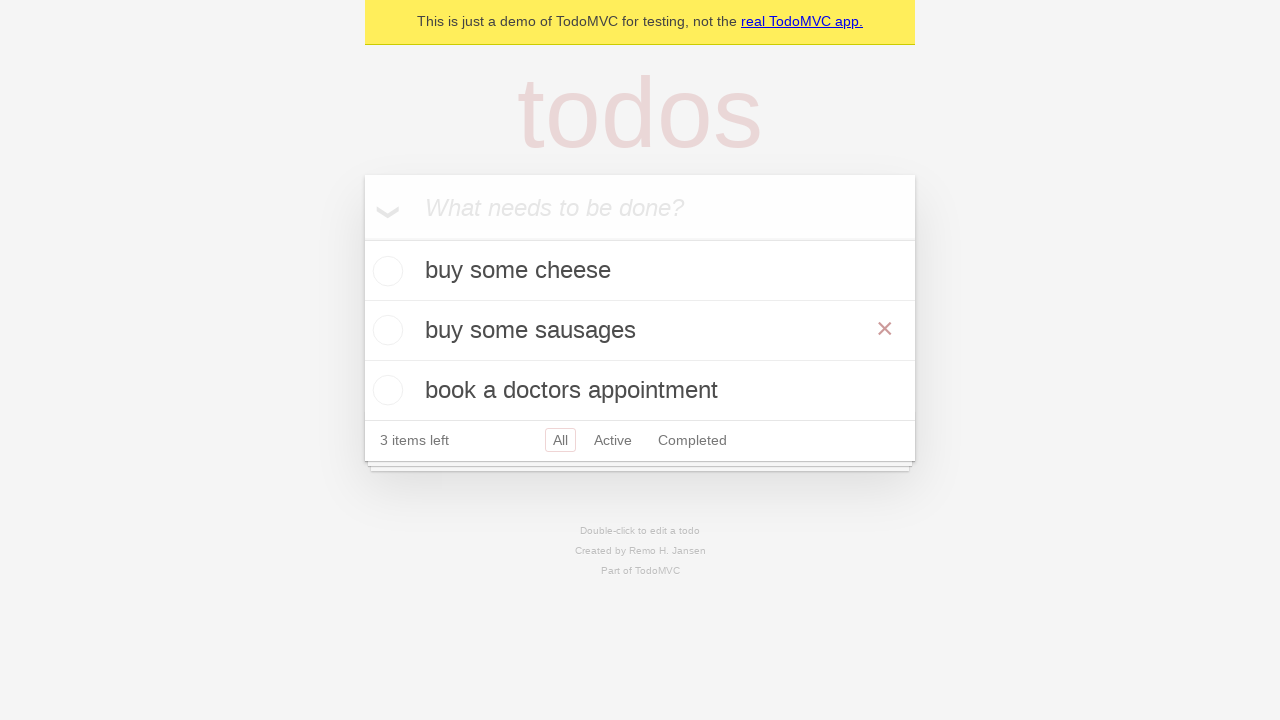

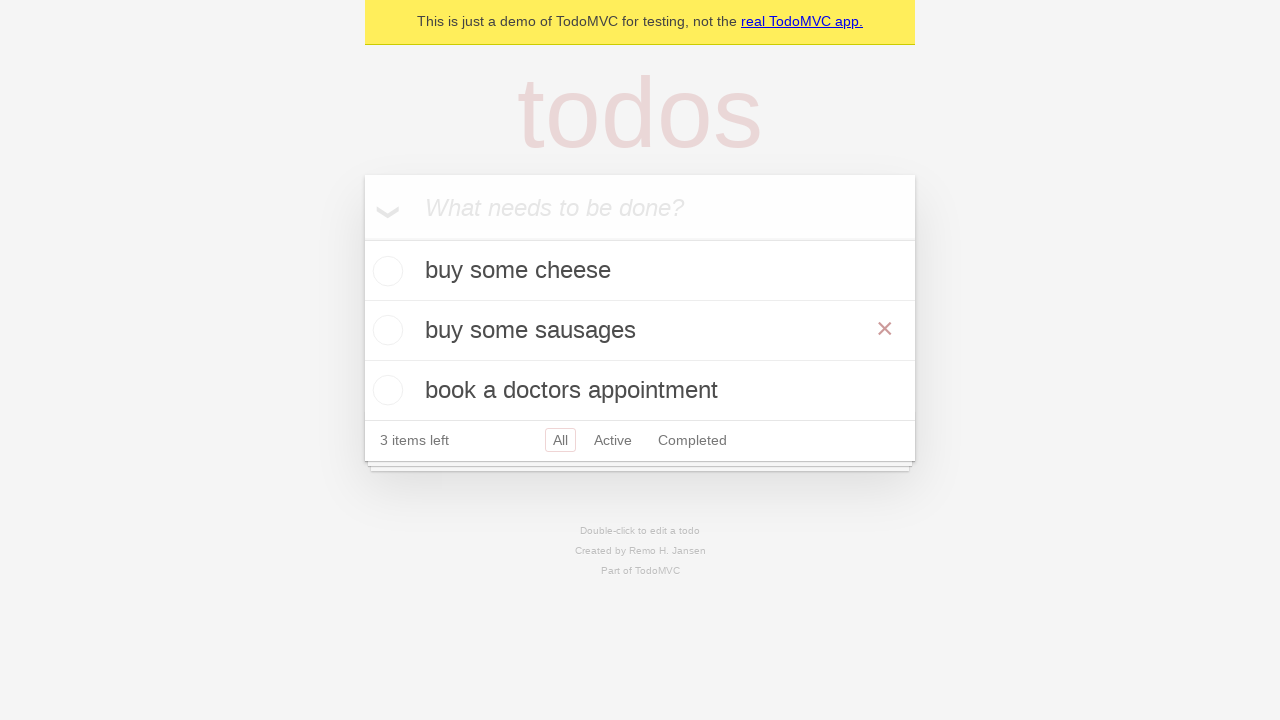